Tests basic browser navigation by visiting loopcamp.io, navigating to etsy.com, then using back, forward, and refresh browser controls

Starting URL: https://www.loopcamp.io

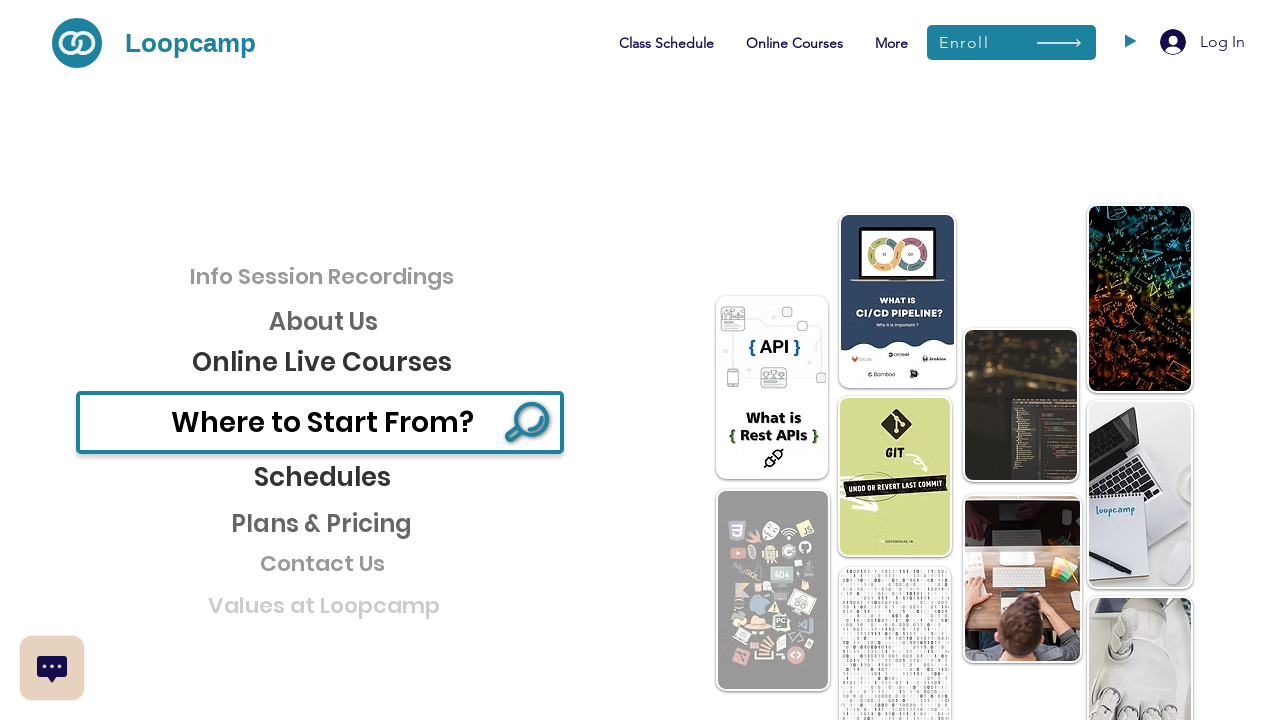

Navigated to https://www.etsy.com
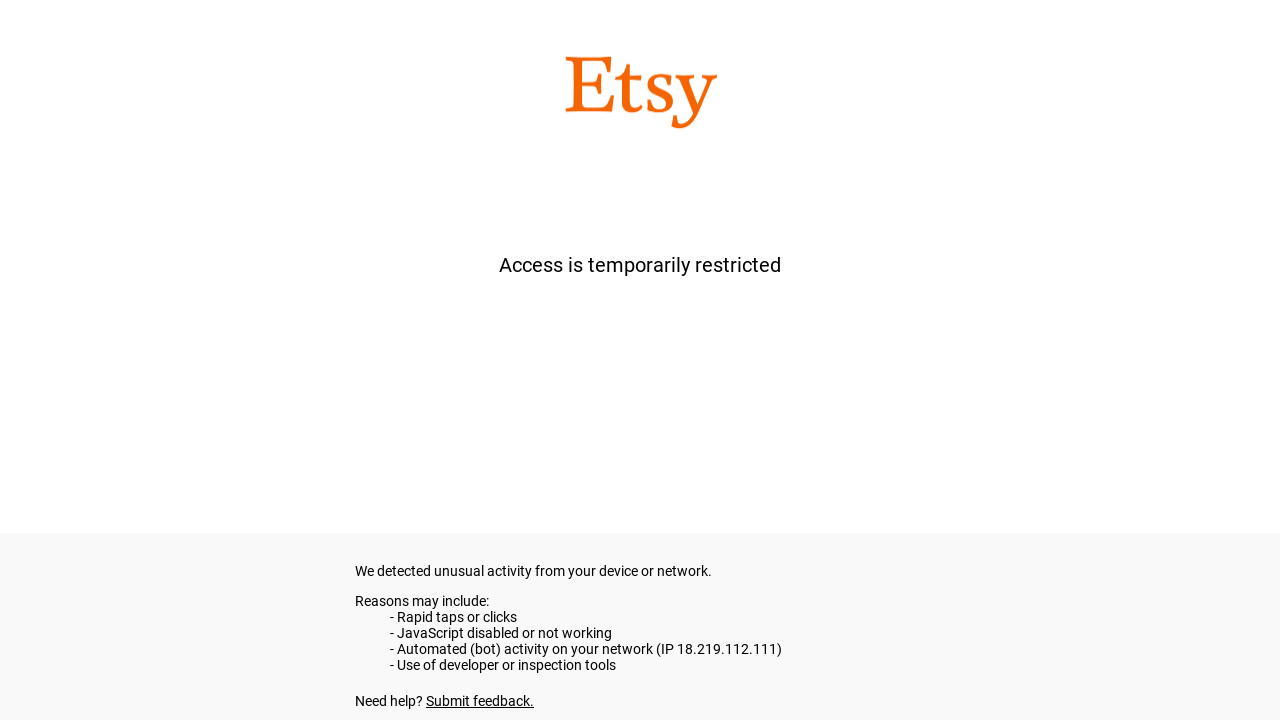

Navigated back to loopcamp.io using browser back button
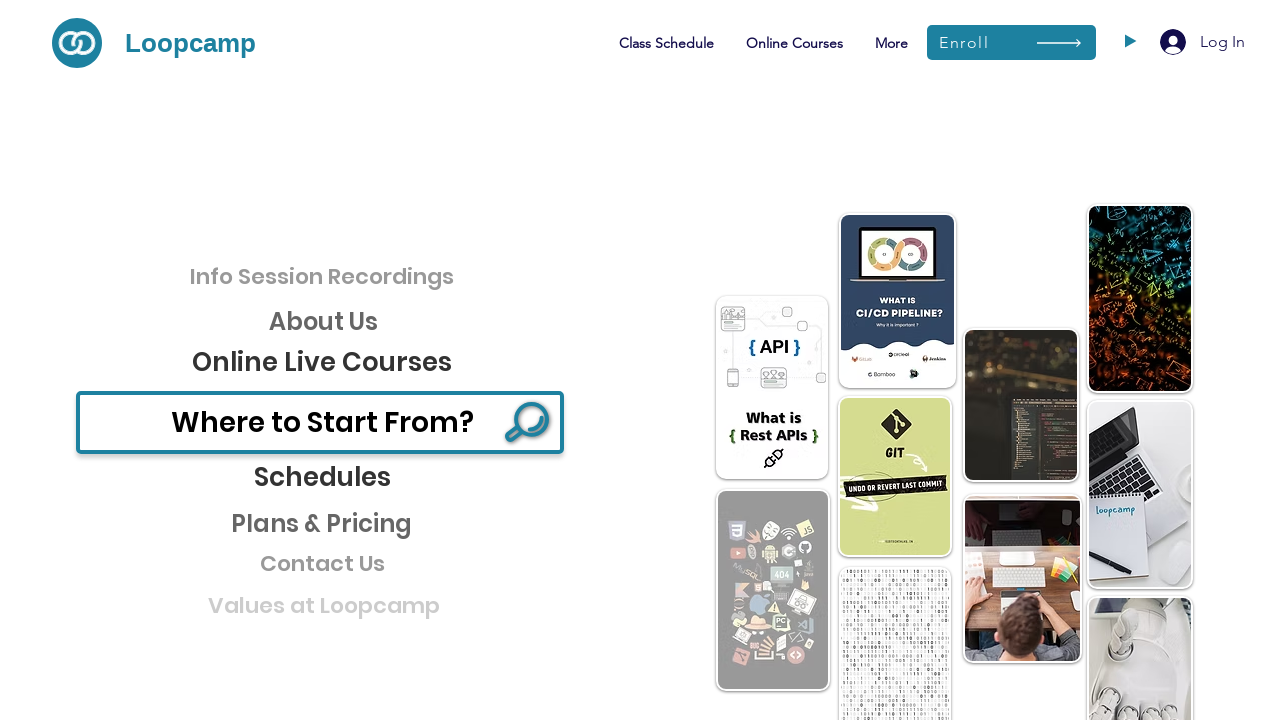

Navigated forward to etsy.com using browser forward button
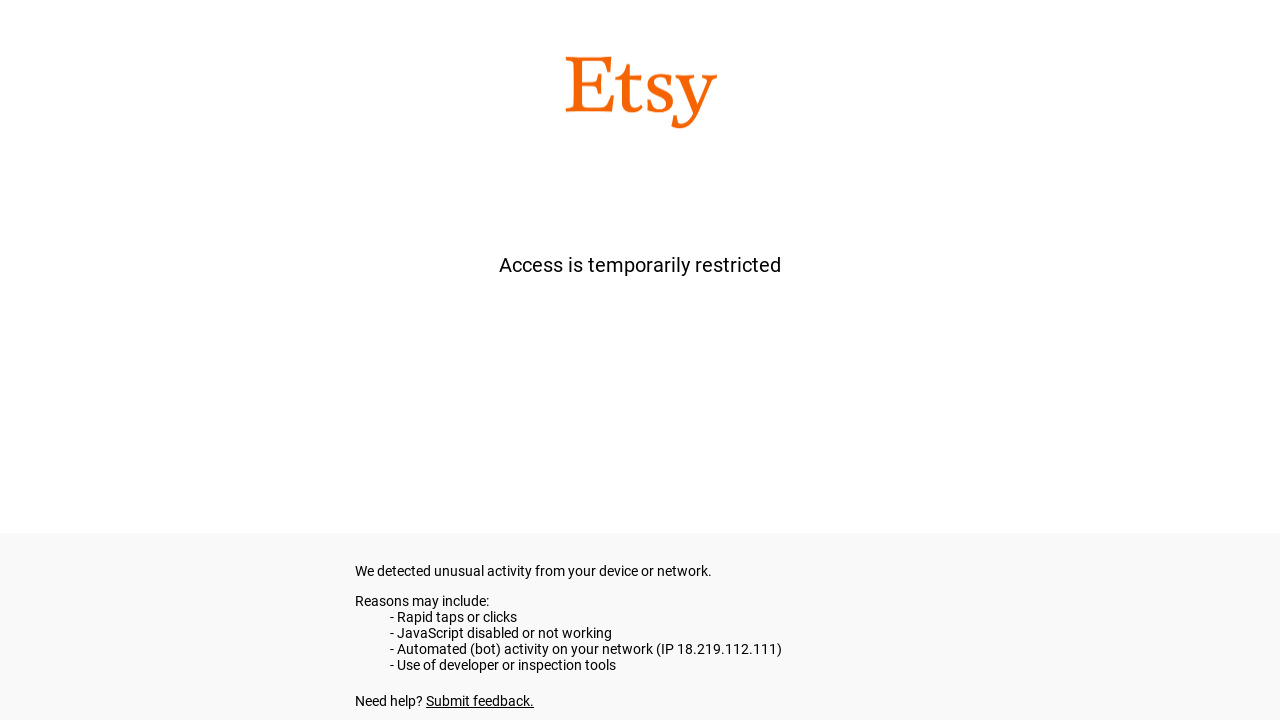

Refreshed the current page
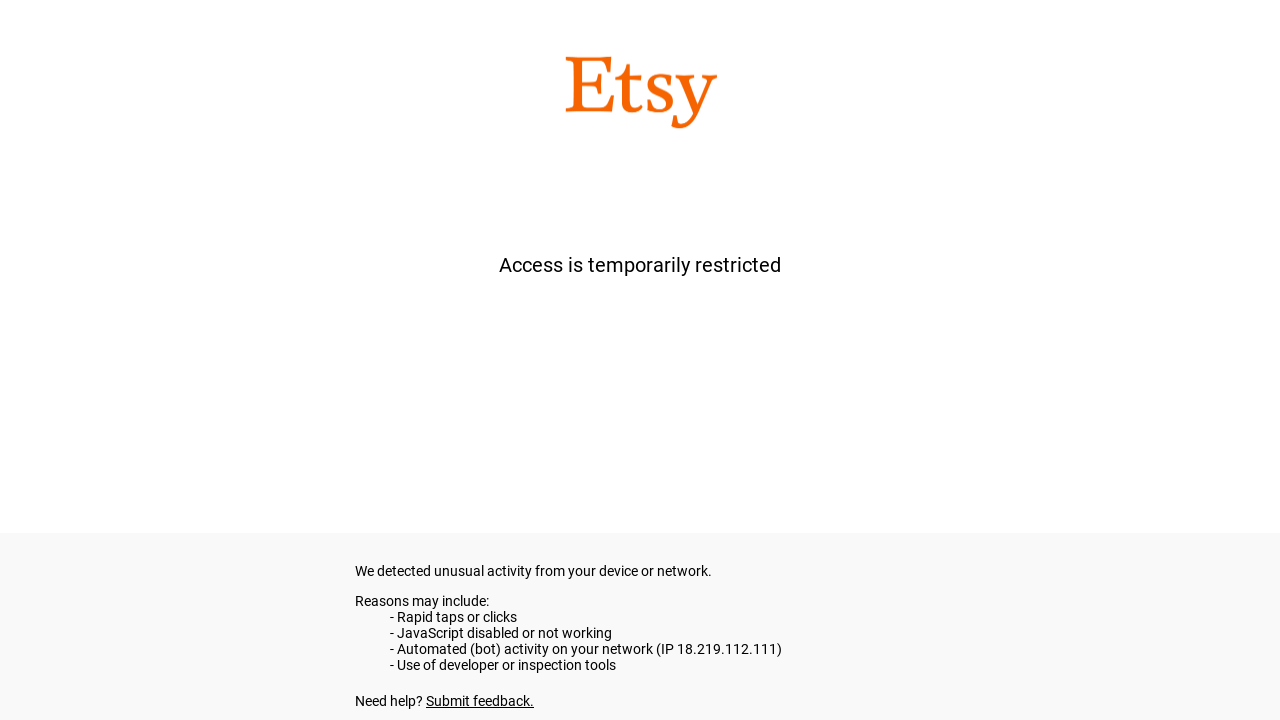

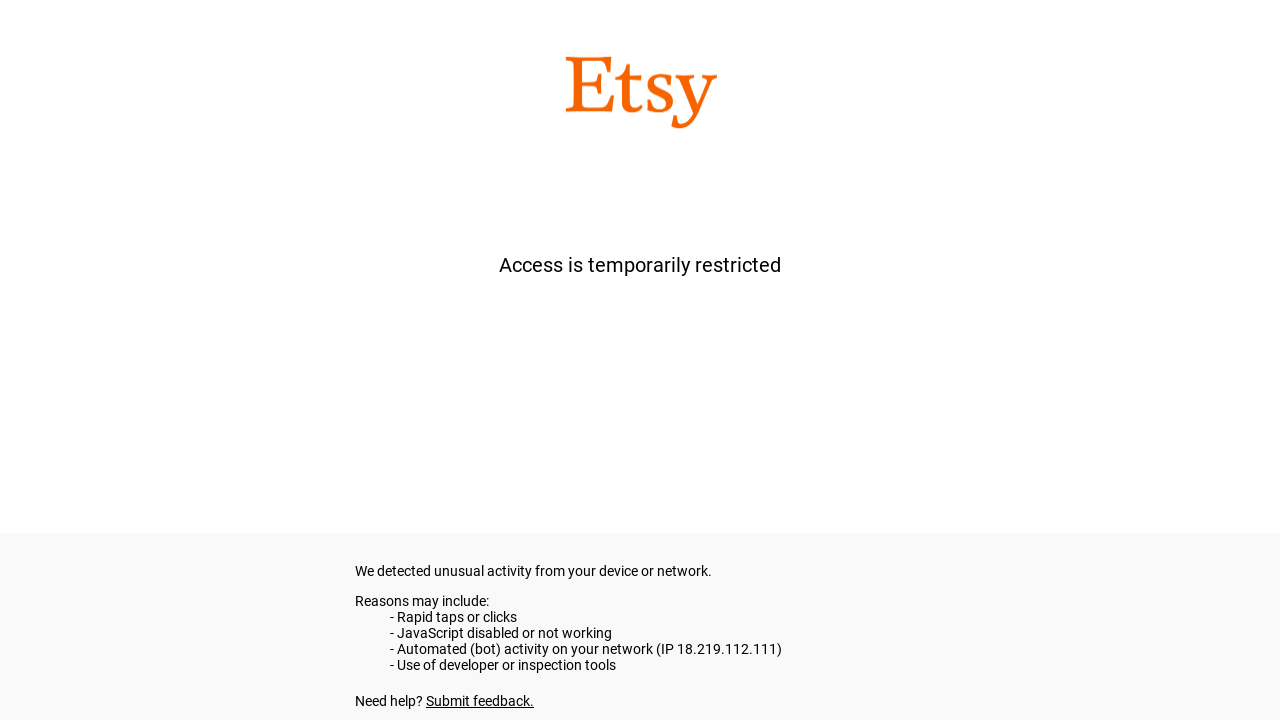